Uses the NOAA Great Circle Calculator to compute the distance between two geographic coordinates by filling in latitude/longitude values and clicking the compute button.

Starting URL: https://www.nhc.noaa.gov/gccalc.shtml

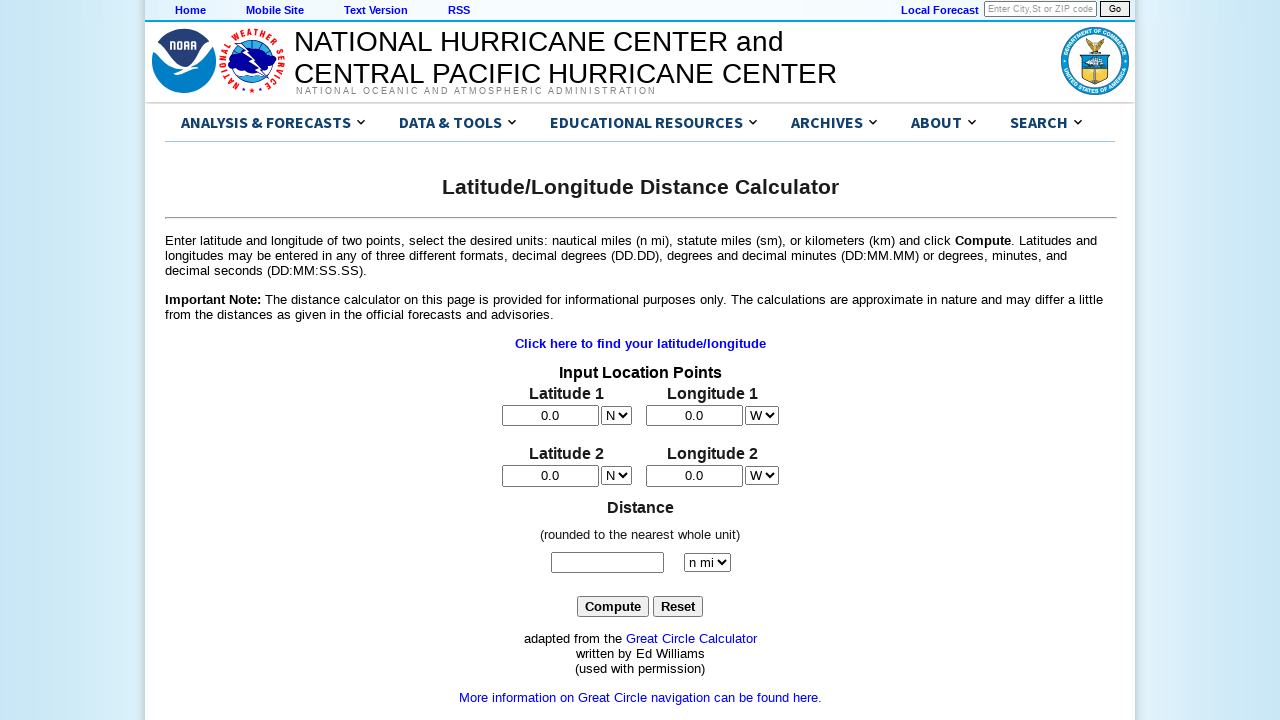

Selected kilometers as the distance unit on select[name='Dunit']
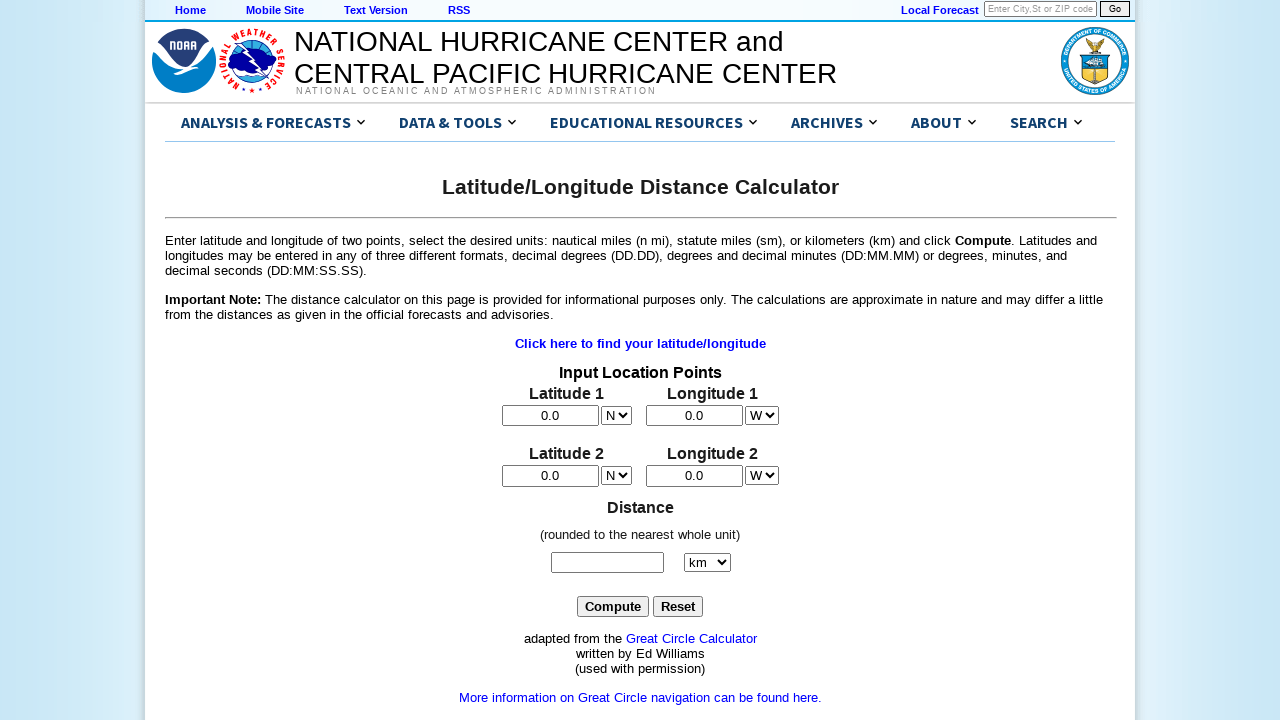

Filled first latitude field with 40.7128 (NYC) on input[name='lat1']
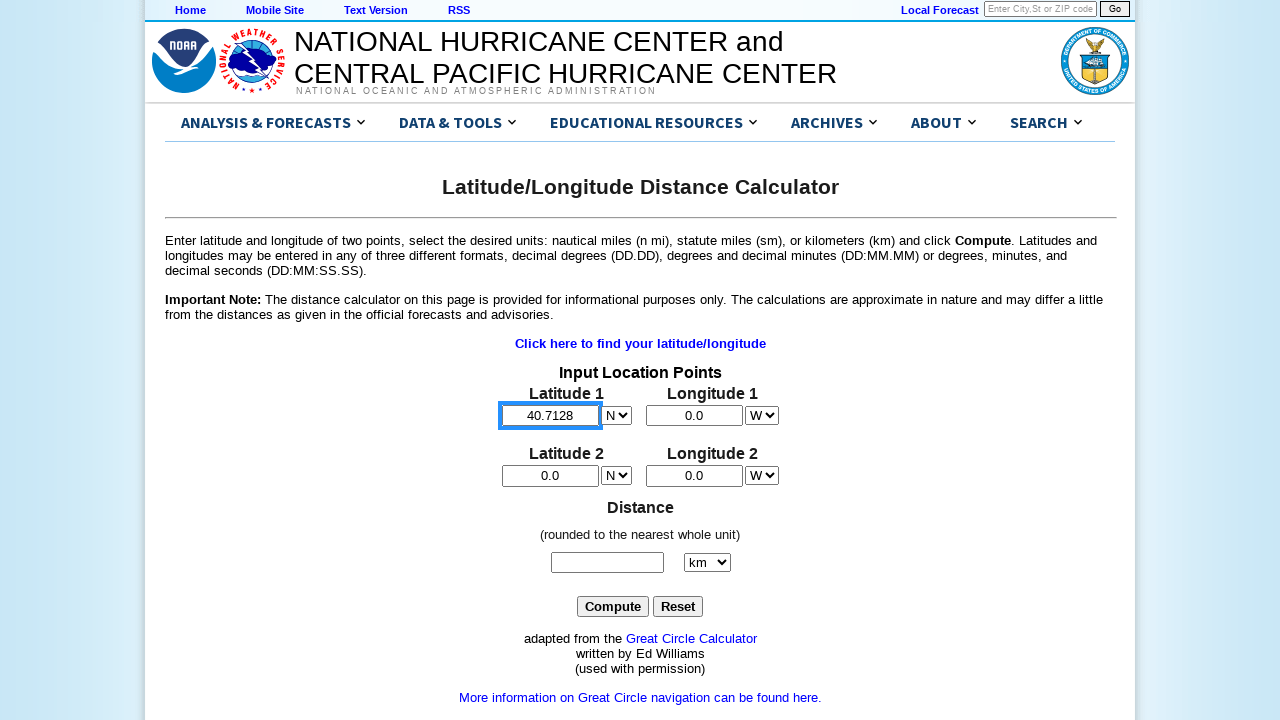

Selected North for first latitude direction on select[name='NS1']
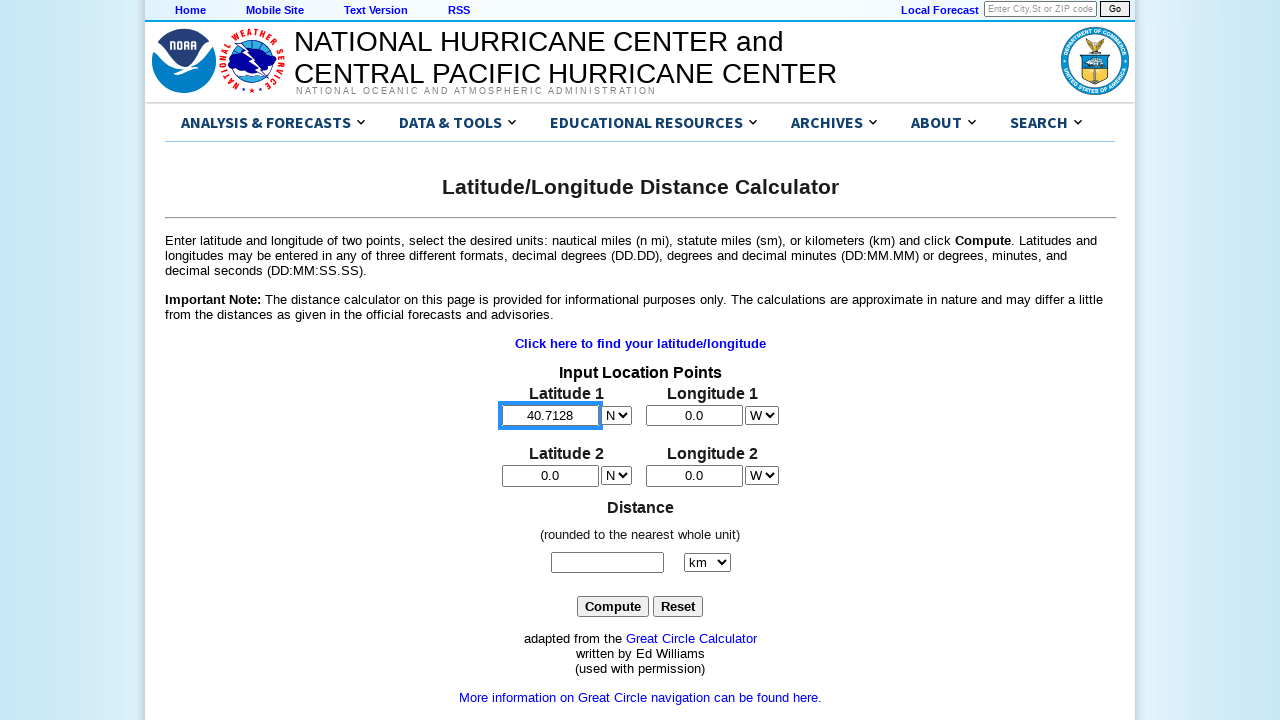

Filled first longitude field with 74.0060 (NYC) on input[name='lon1']
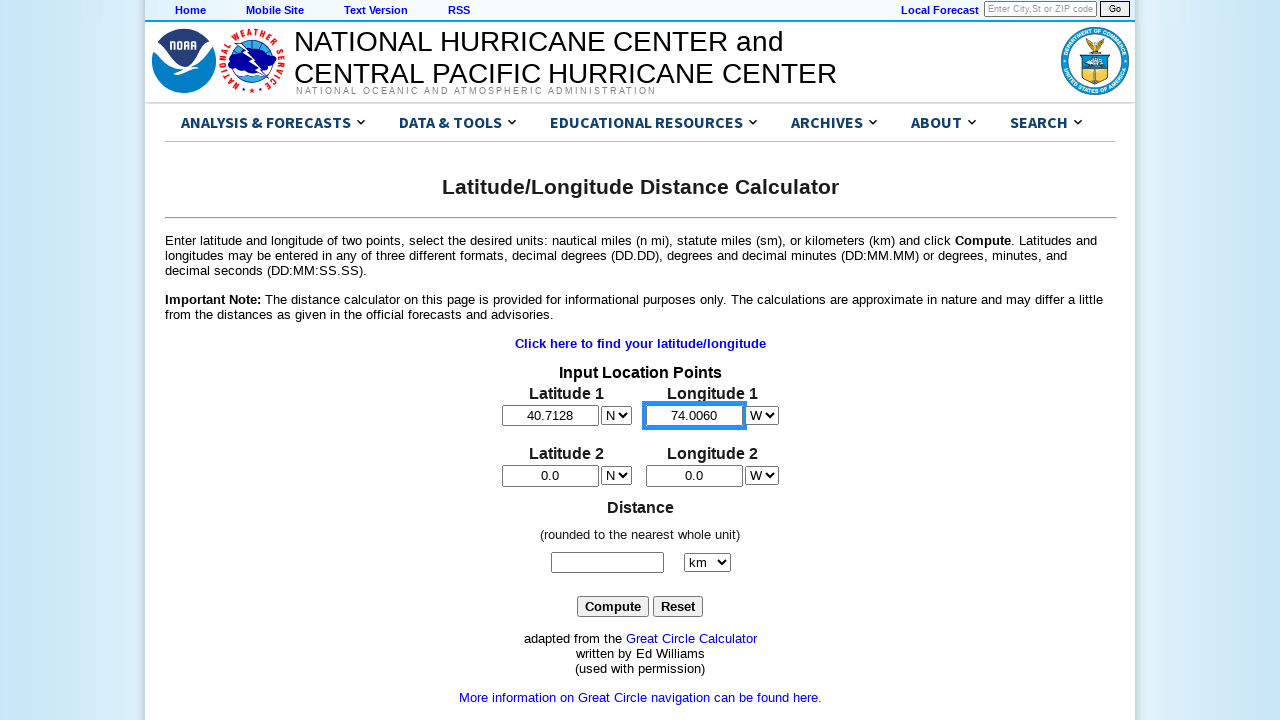

Selected West for first longitude direction on select[name='EW1']
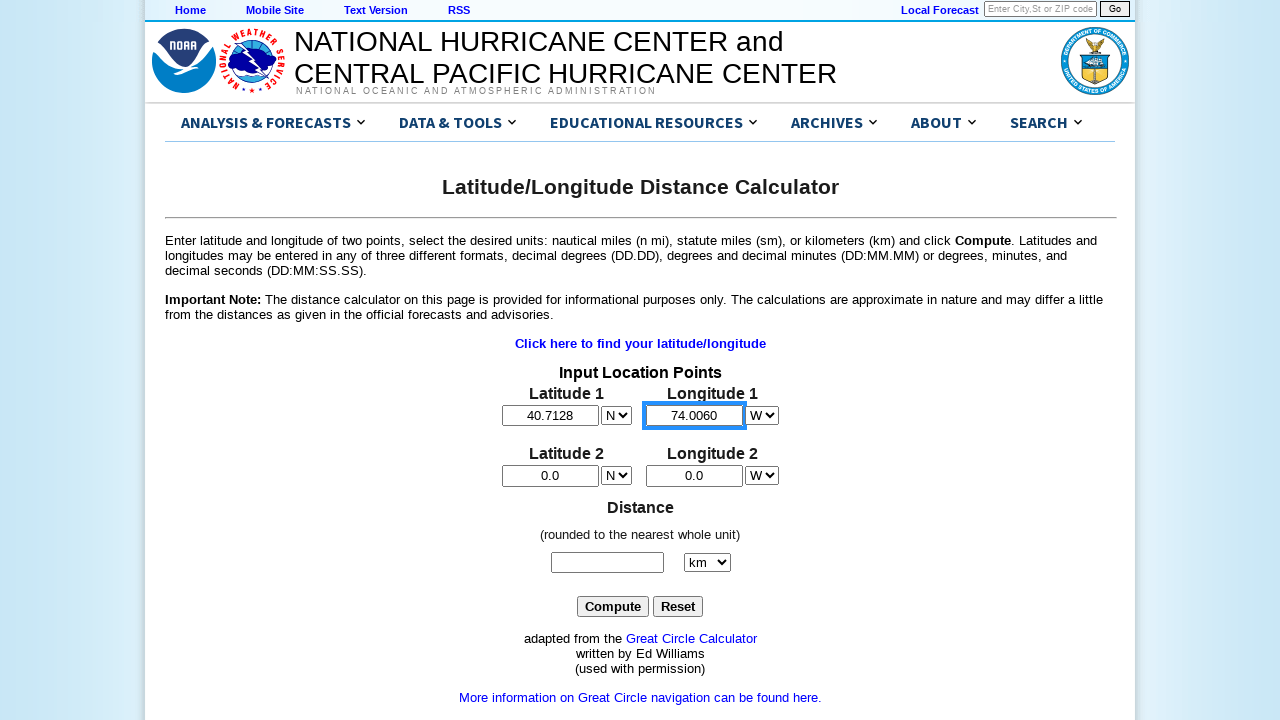

Filled second latitude field with 34.0522 (LA) on input[name='lat2']
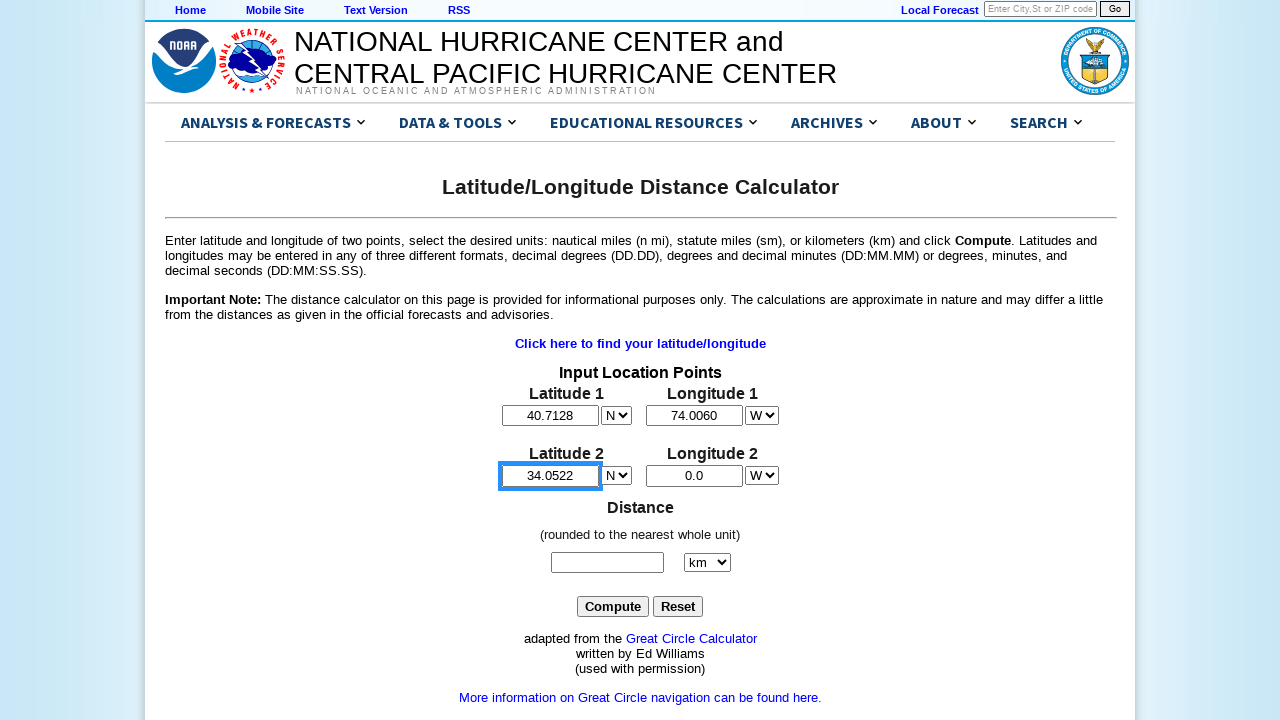

Selected North for second latitude direction on select[name='NS2']
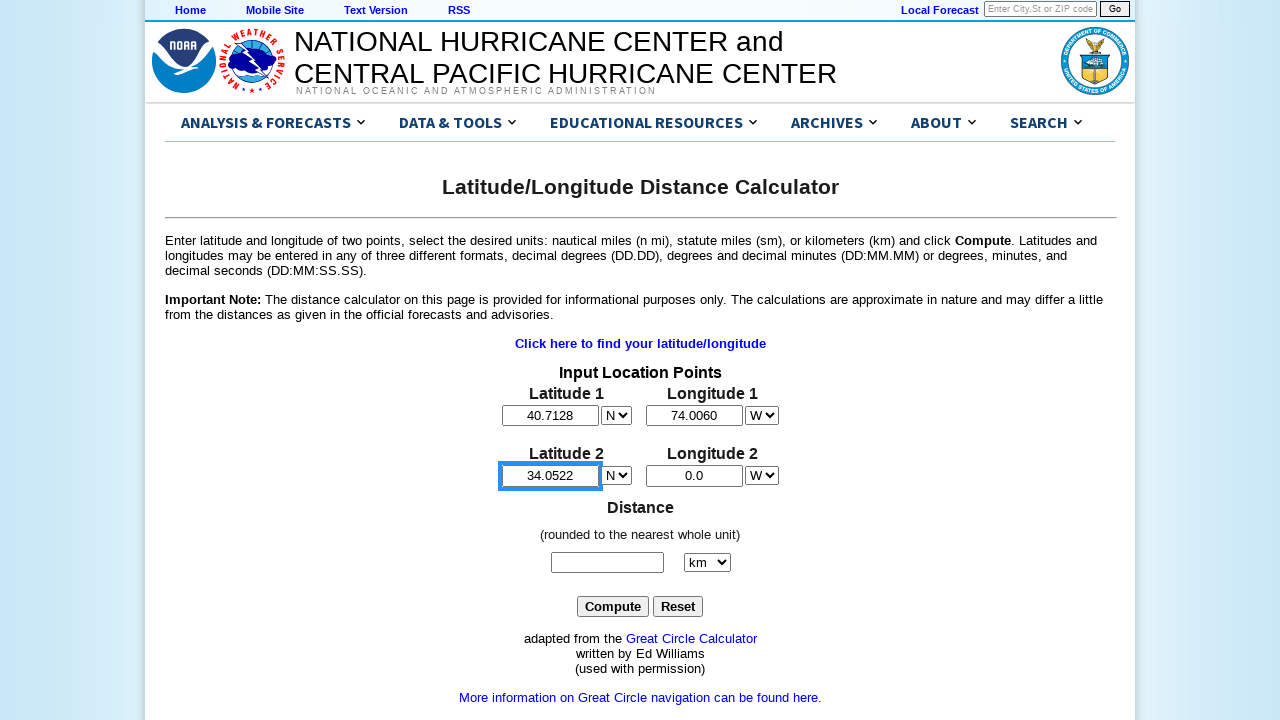

Filled second longitude field with 118.2437 (LA) on input[name='lon2']
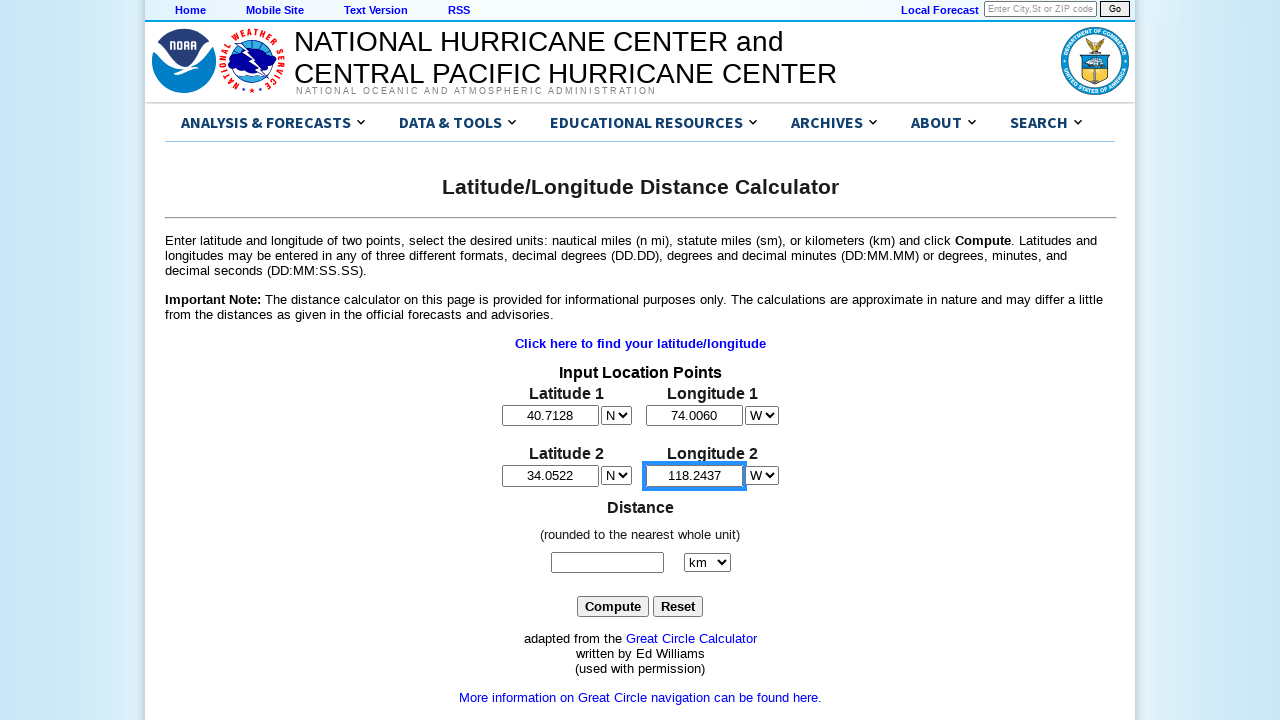

Selected West for second longitude direction on select[name='EW2']
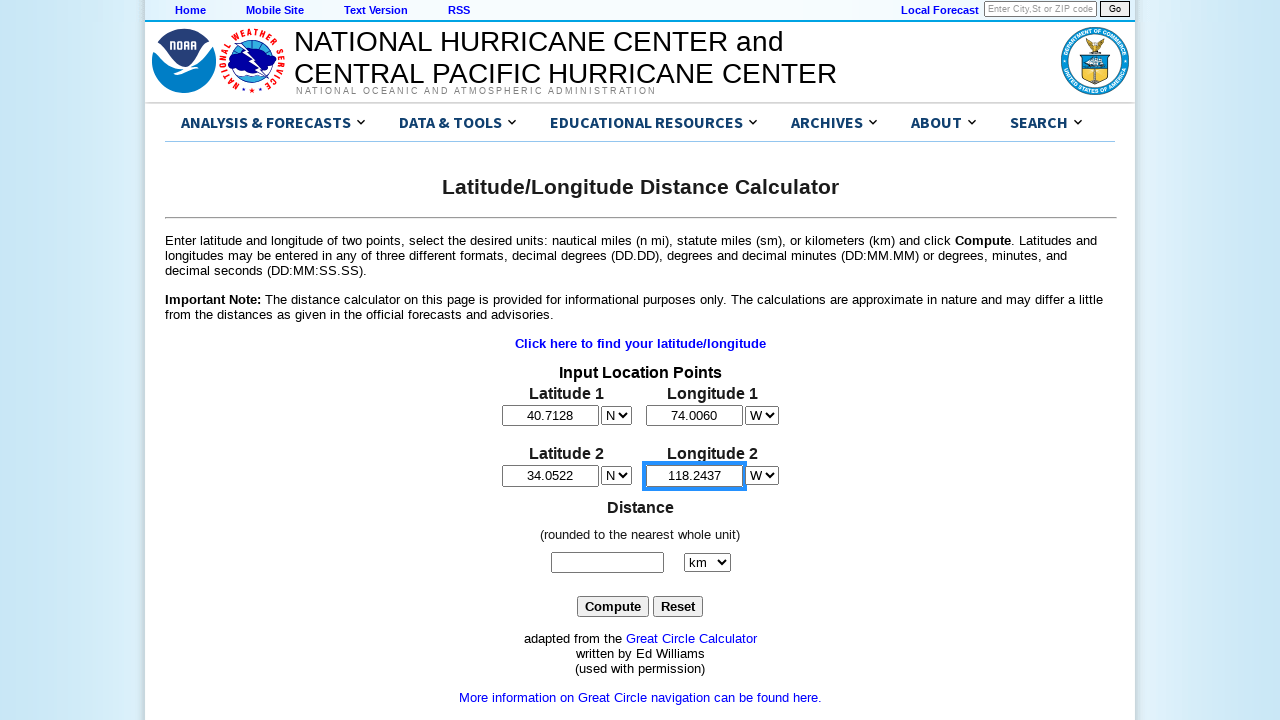

Clicked Compute button to calculate distance between NYC and LA at (613, 607) on input[value='Compute']
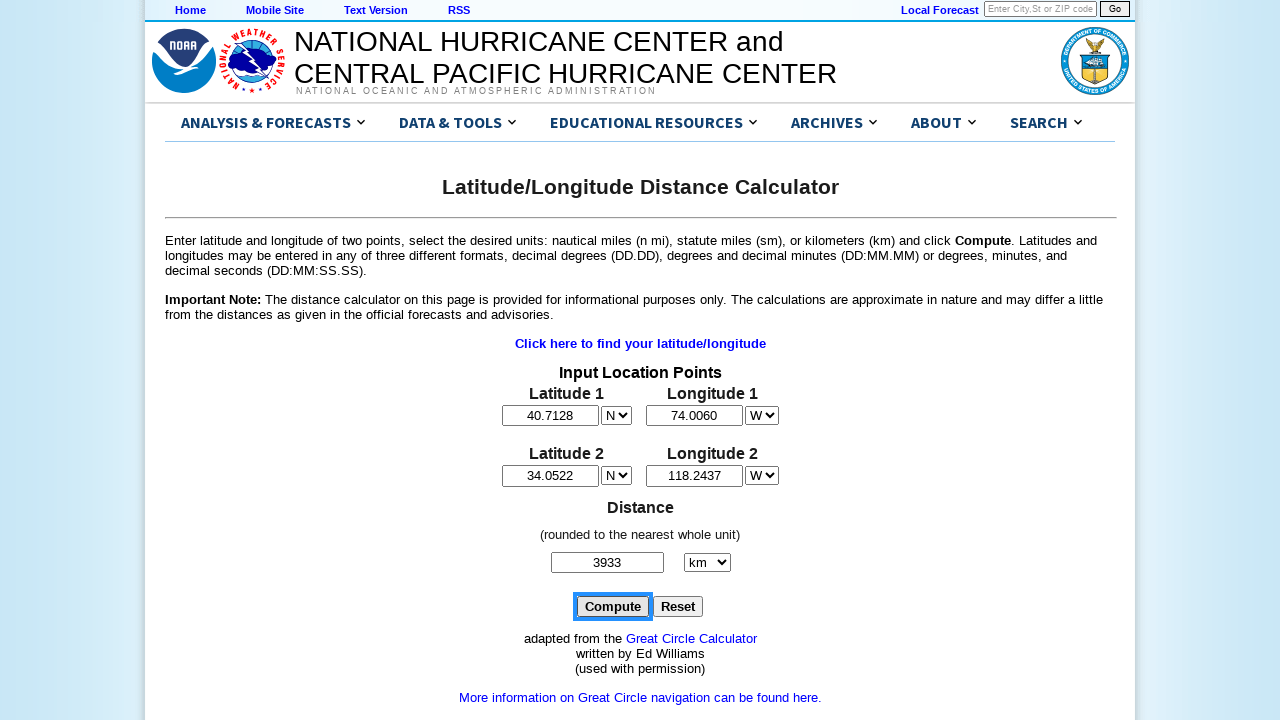

Waited for calculation results to populate
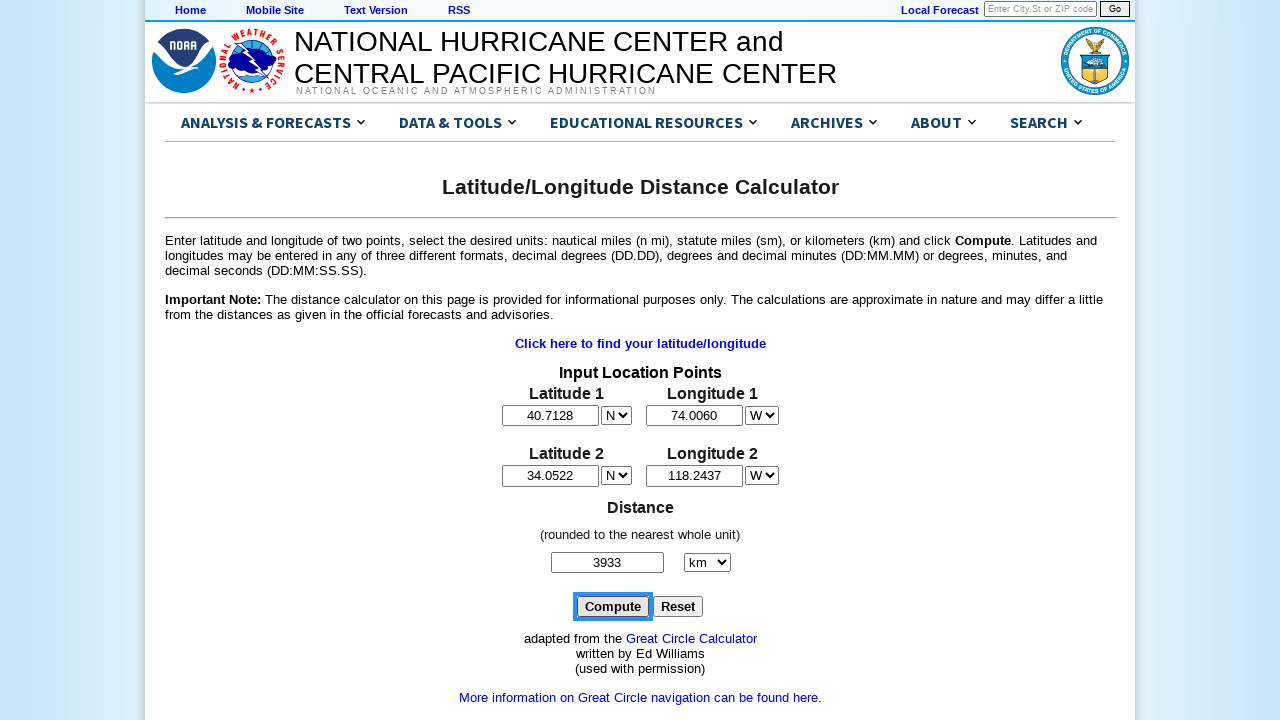

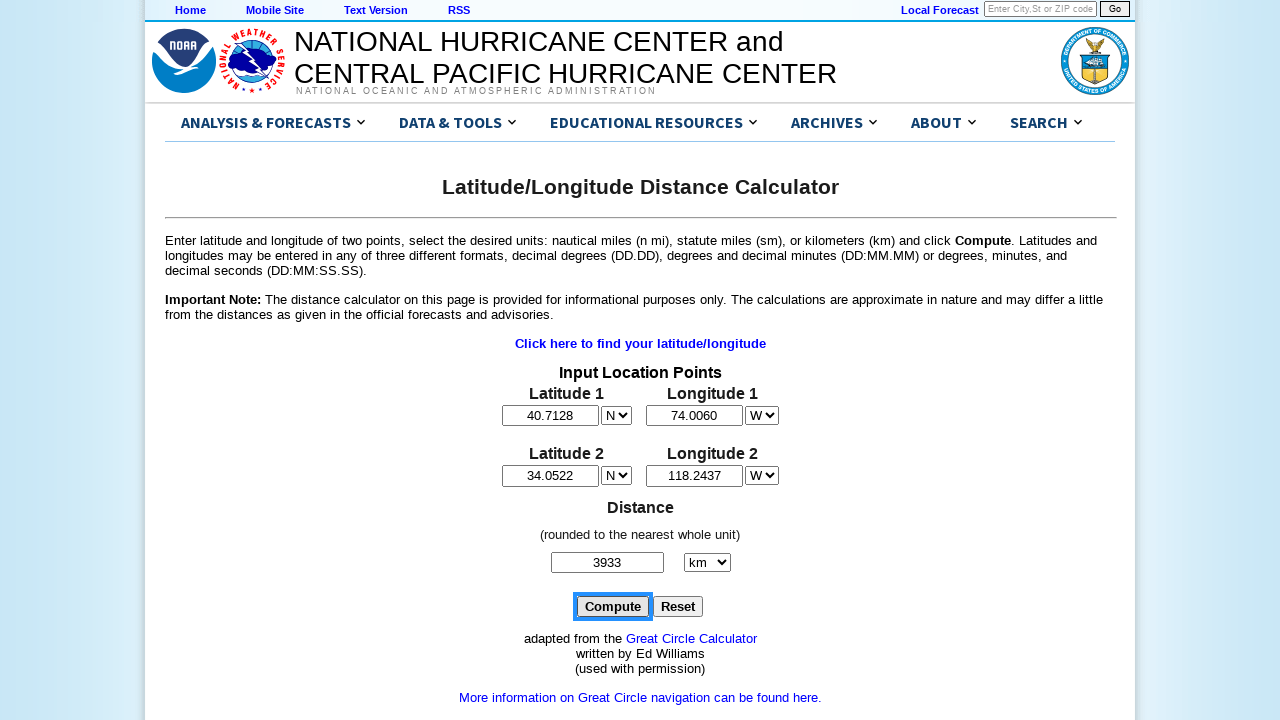